Tests double-click functionality on a web element that triggers an alert, then accepts the alert

Starting URL: http://automationbykrishna.com/#

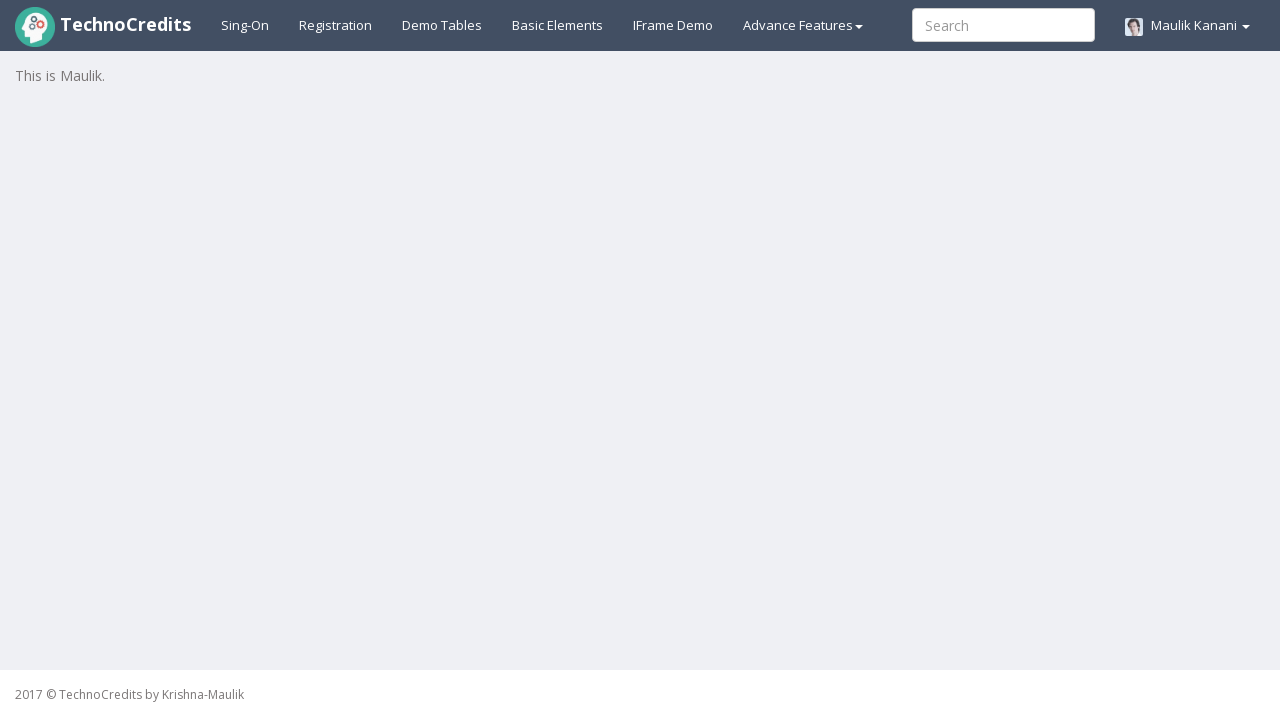

Clicked on the basic elements link at (558, 25) on xpath=//a[@id='basicelements']
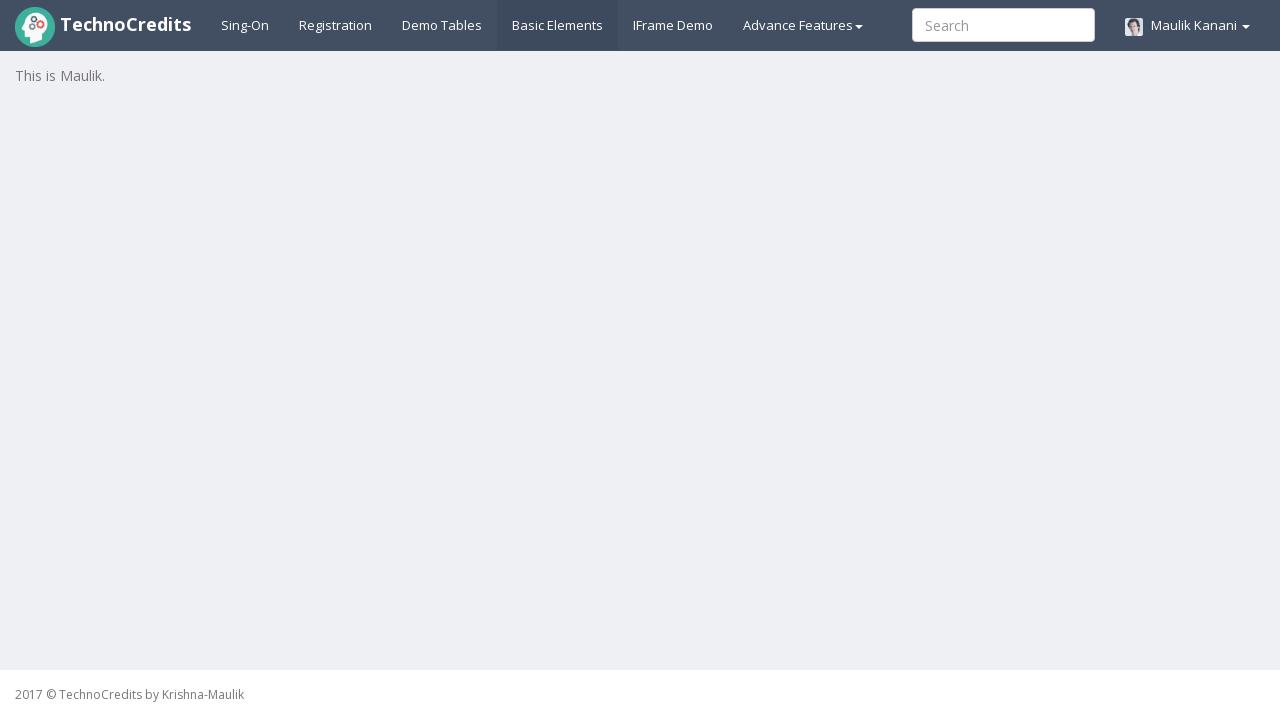

Located the double-click element
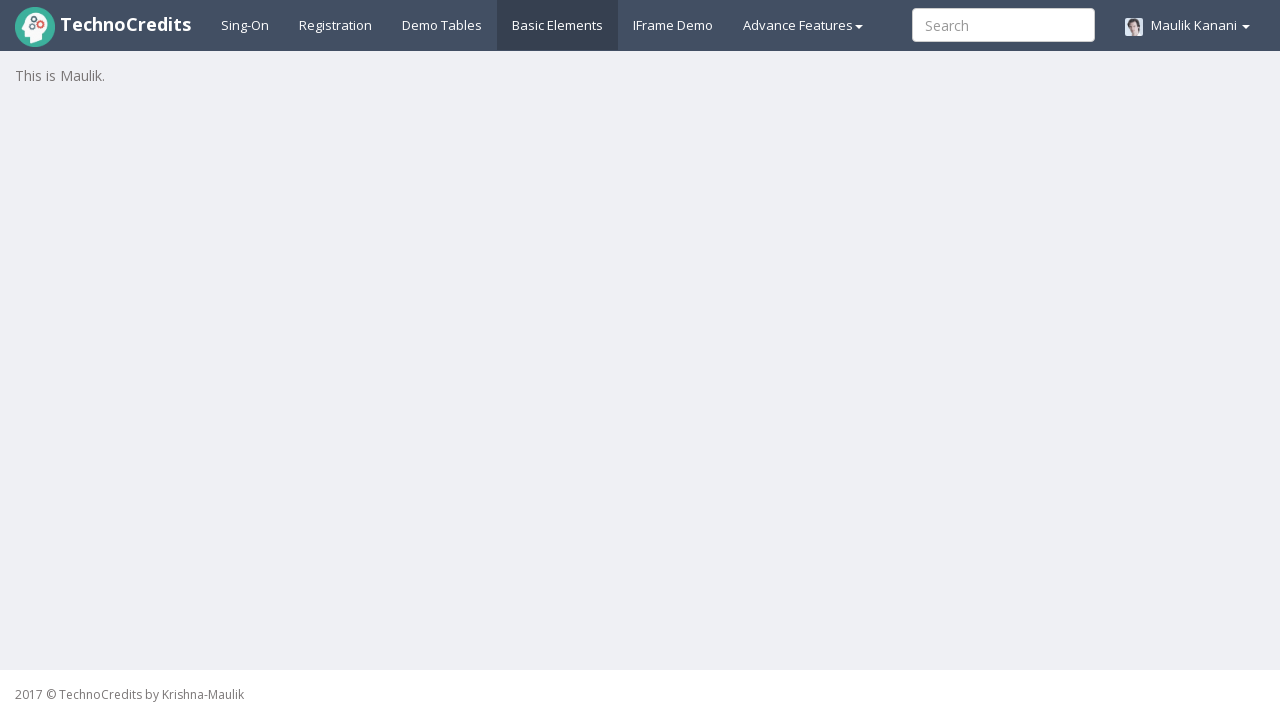

Scrolled double-click element into view
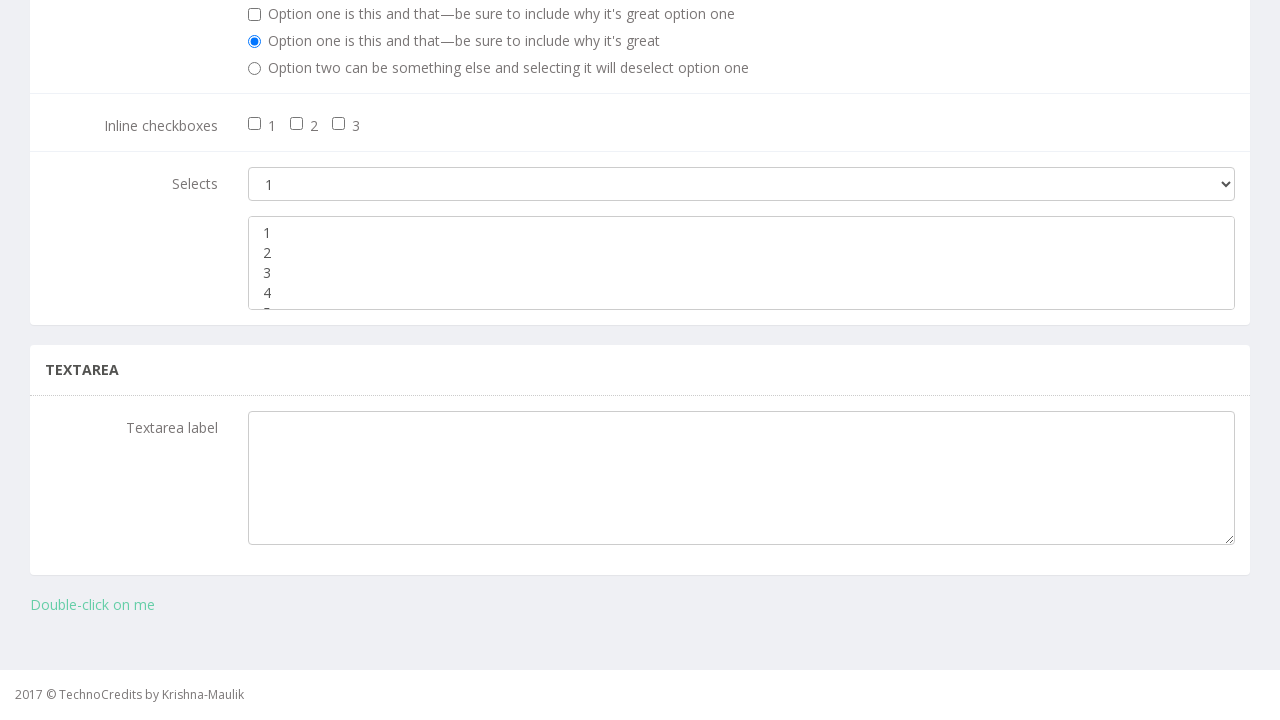

Double-clicked on the element to trigger the alert at (92, 605) on xpath=//a[@ondblclick='doubleClick()']
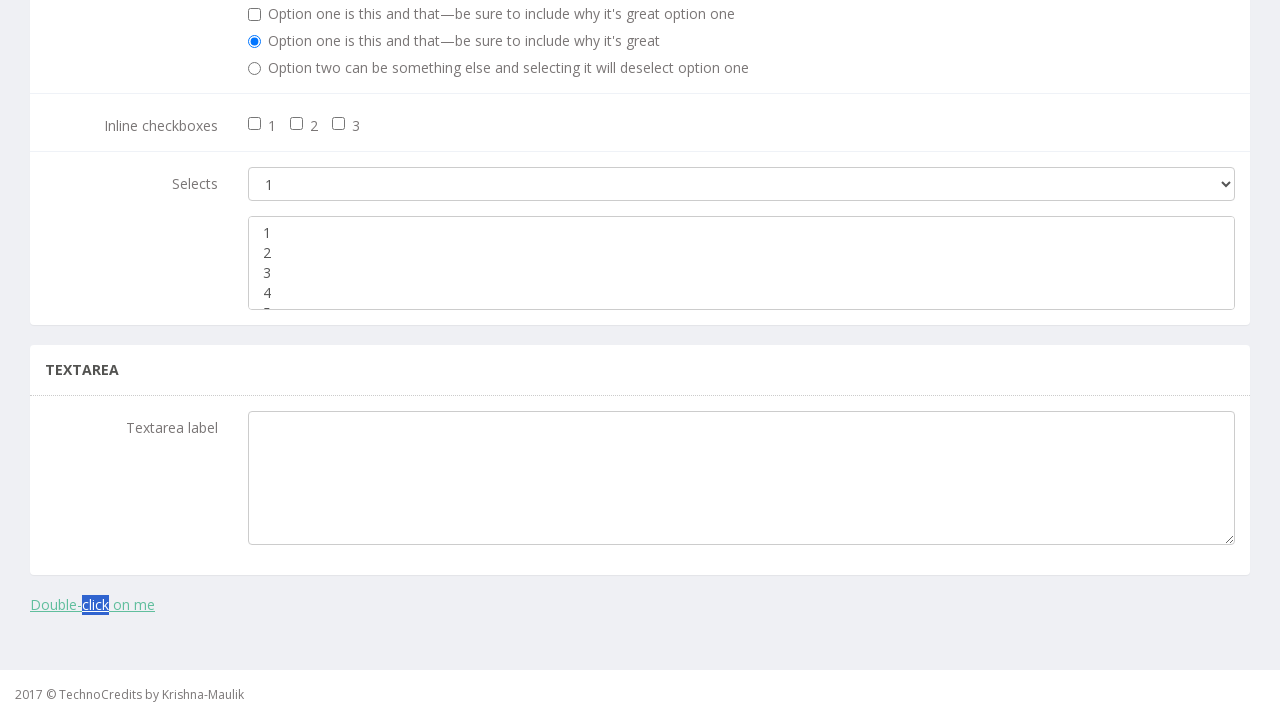

Set up alert handler to accept the dialog
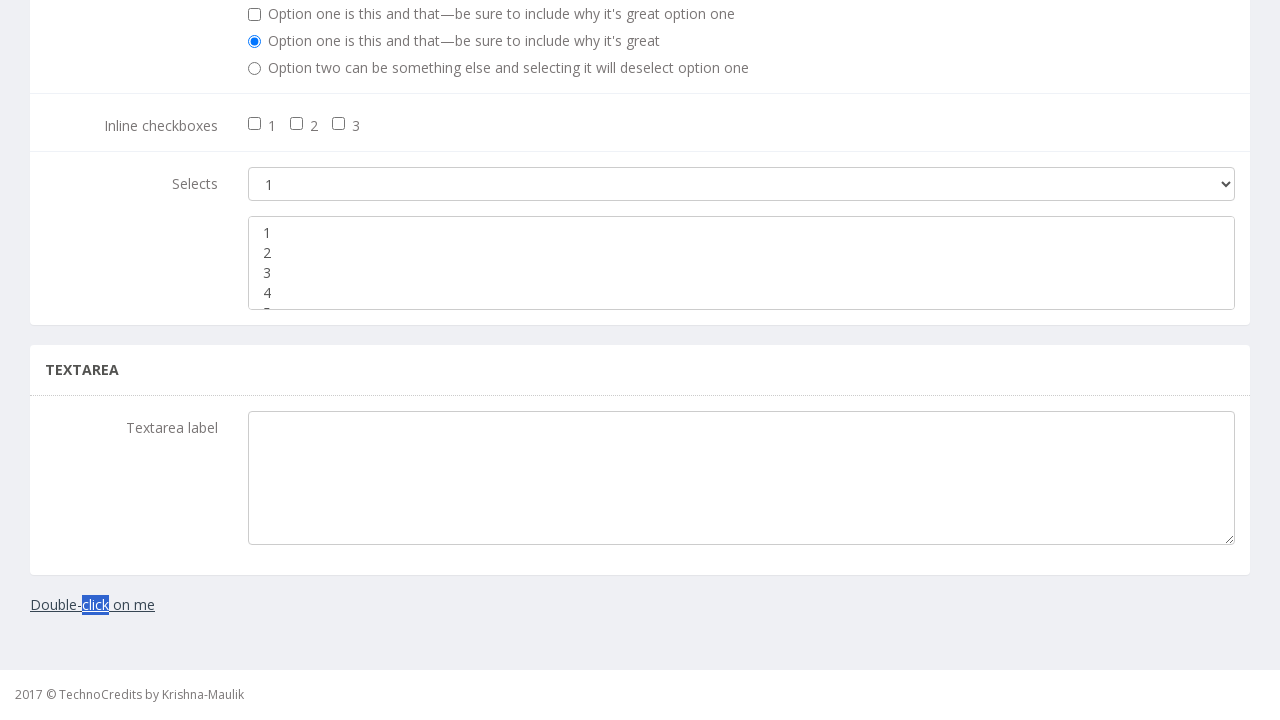

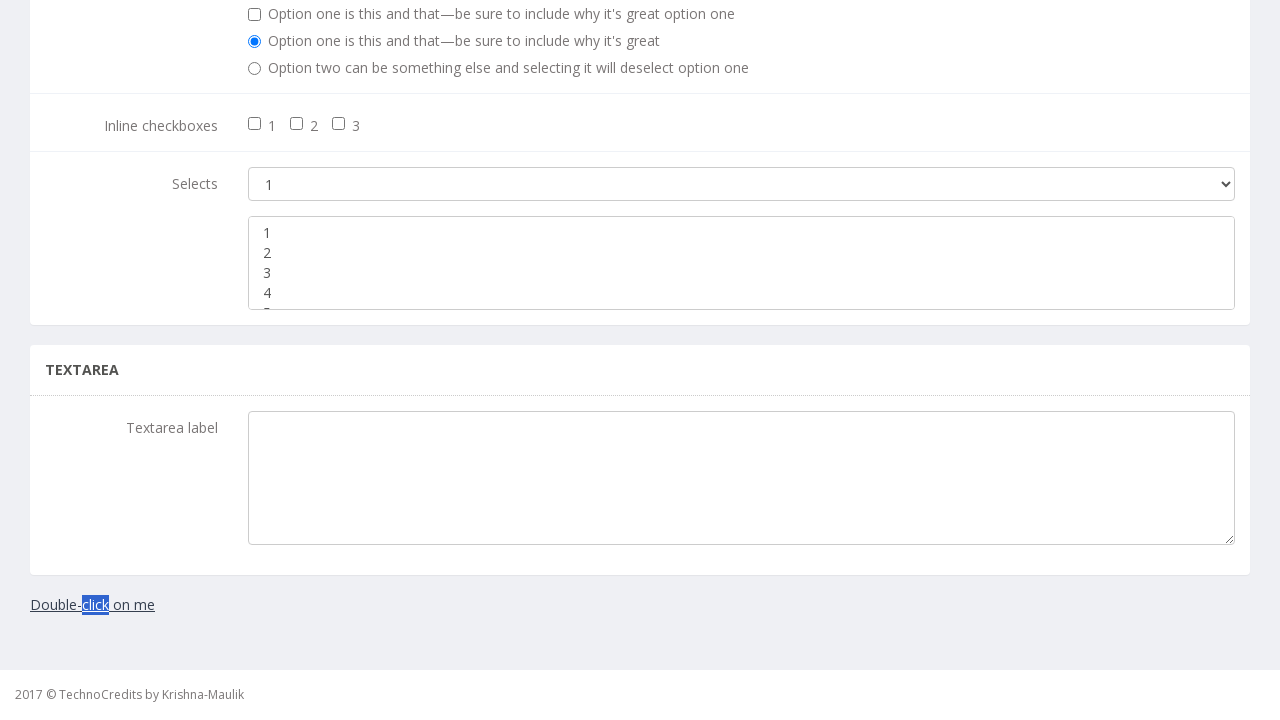